Tests dropdown/select menu functionality on DemoQA by selecting options from an old-style dropdown by index and from a multi-select cars dropdown by visible text.

Starting URL: https://demoqa.com/select-menu

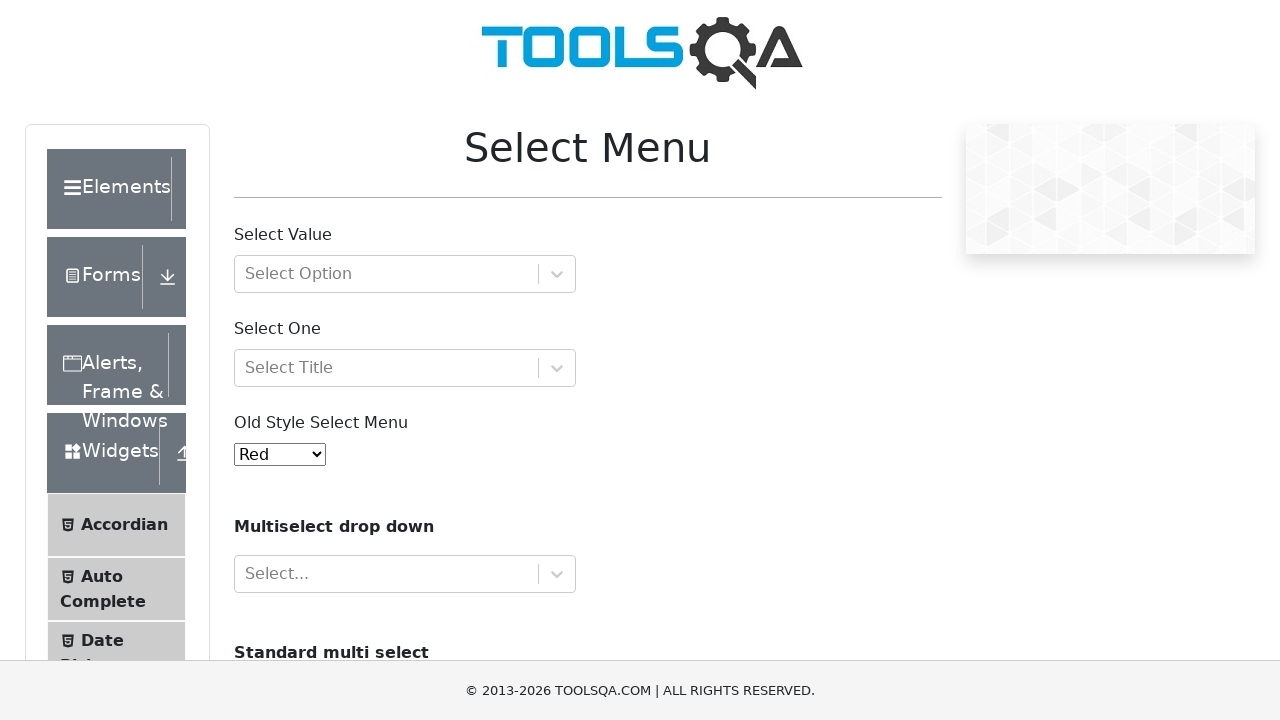

Selected 'Purple' (index 3) from old-style dropdown menu on select#oldSelectMenu
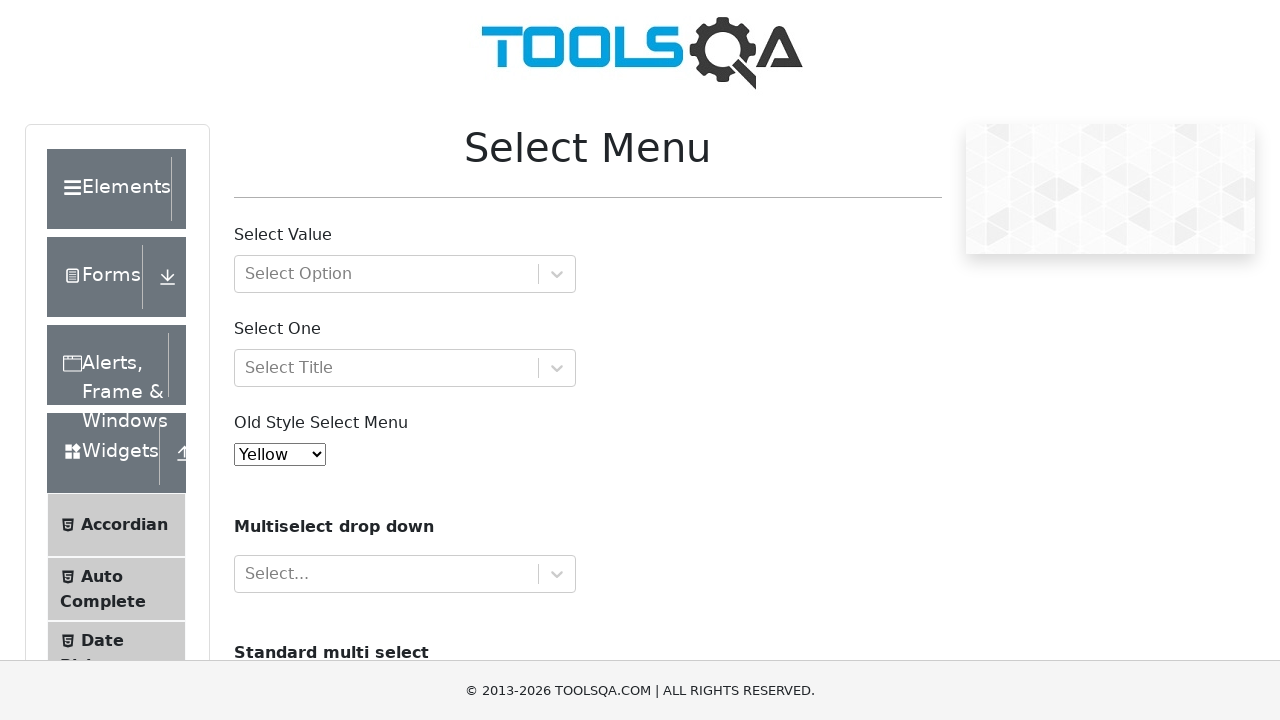

Scrolled down page by 500 pixels to view cars dropdown
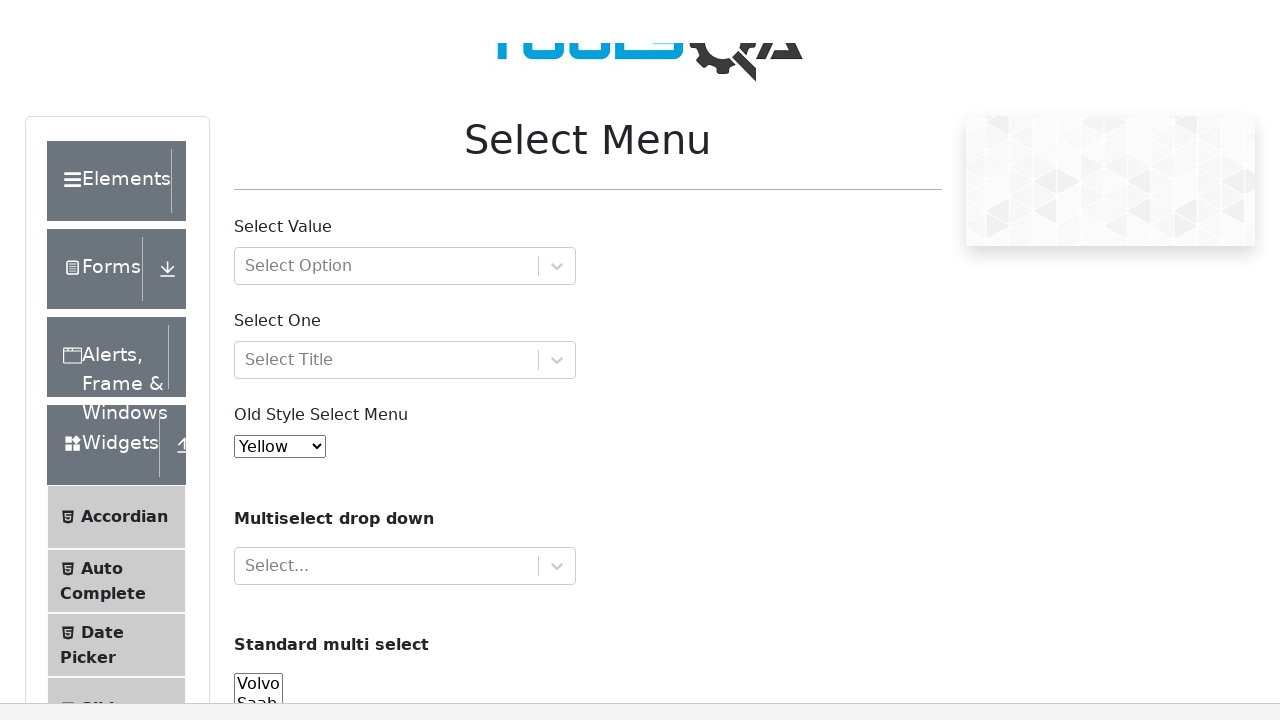

Cars multi-select dropdown became visible
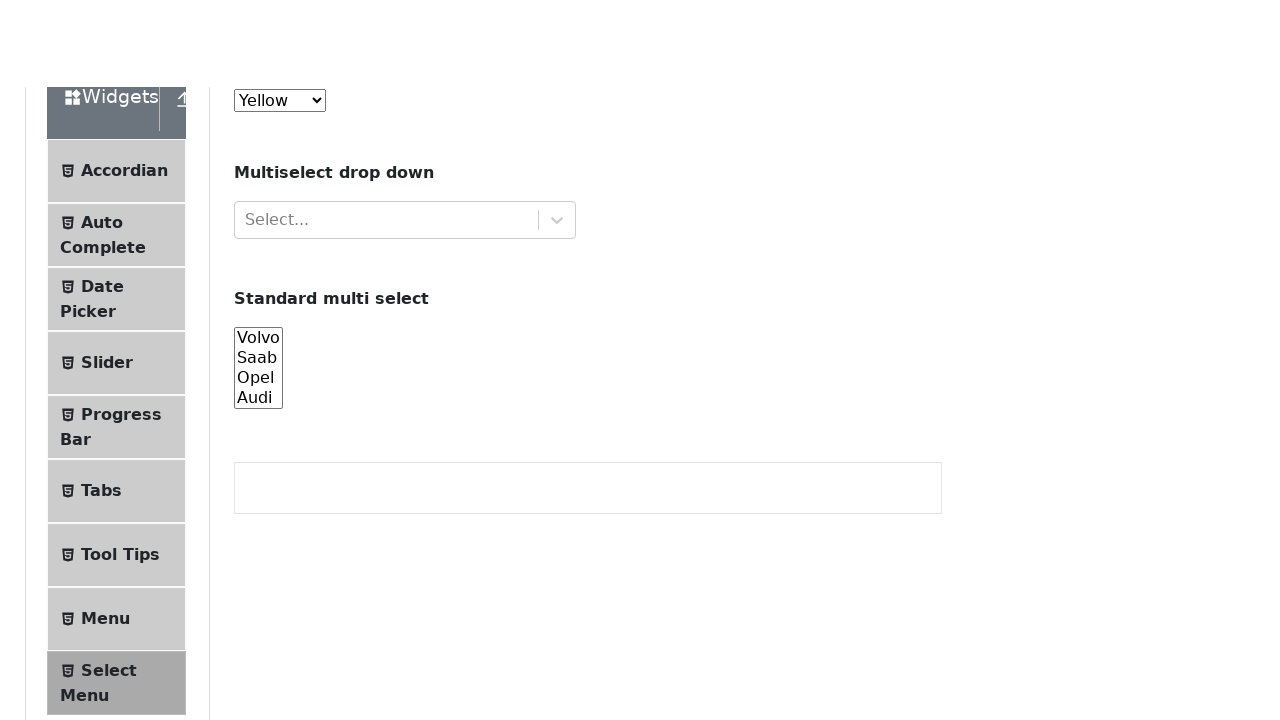

Selected 'Saab' from cars multi-select dropdown on select[name='cars']
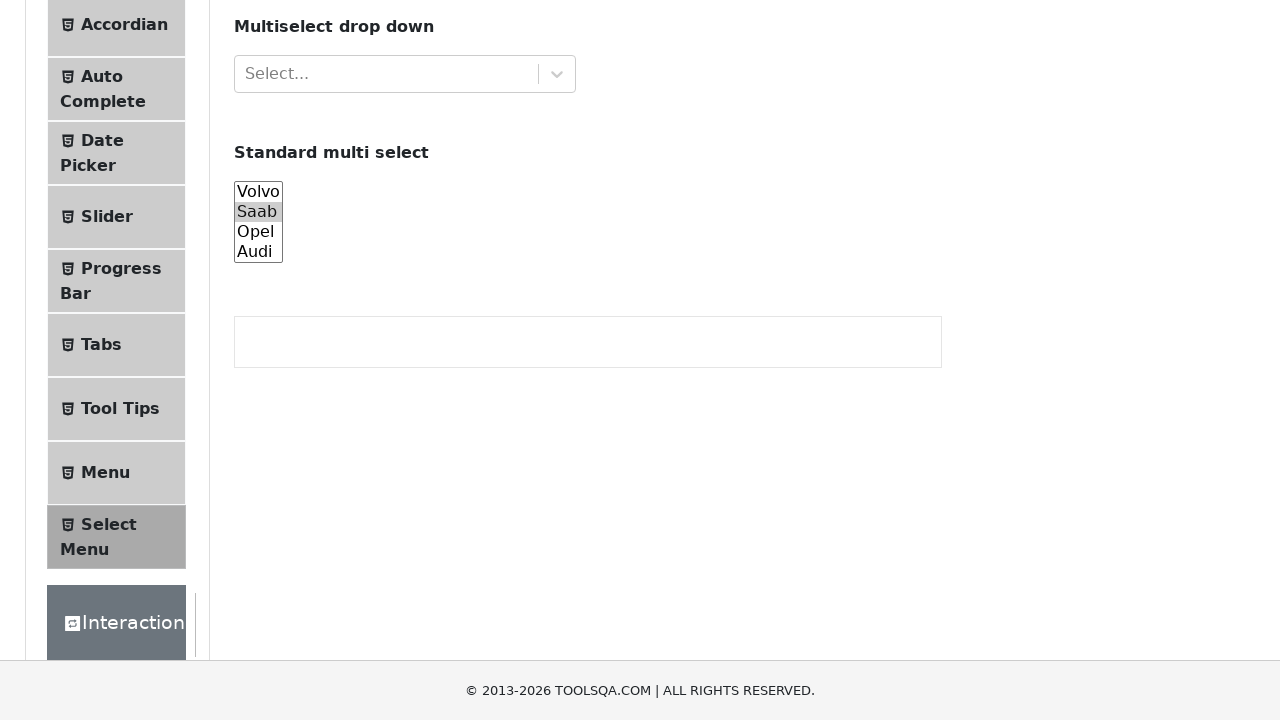

Selected 'Opel' from cars multi-select dropdown on select[name='cars']
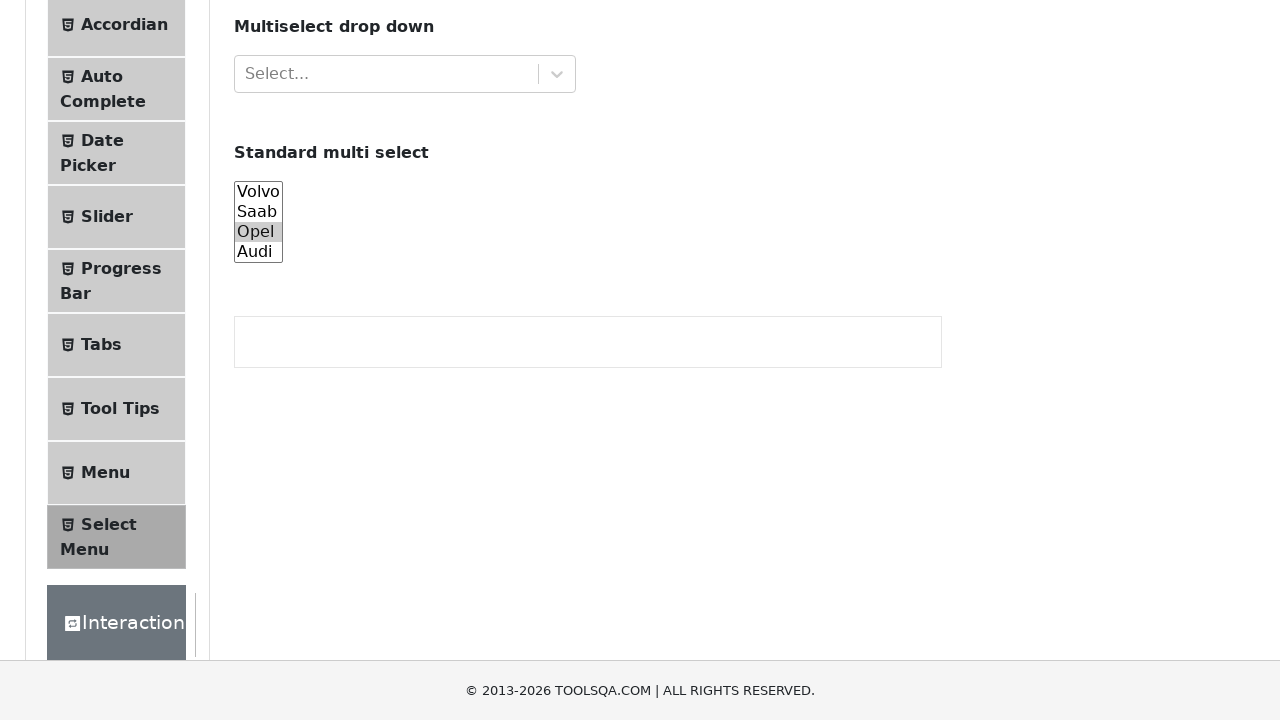

Selected 'Audi' from cars multi-select dropdown on select[name='cars']
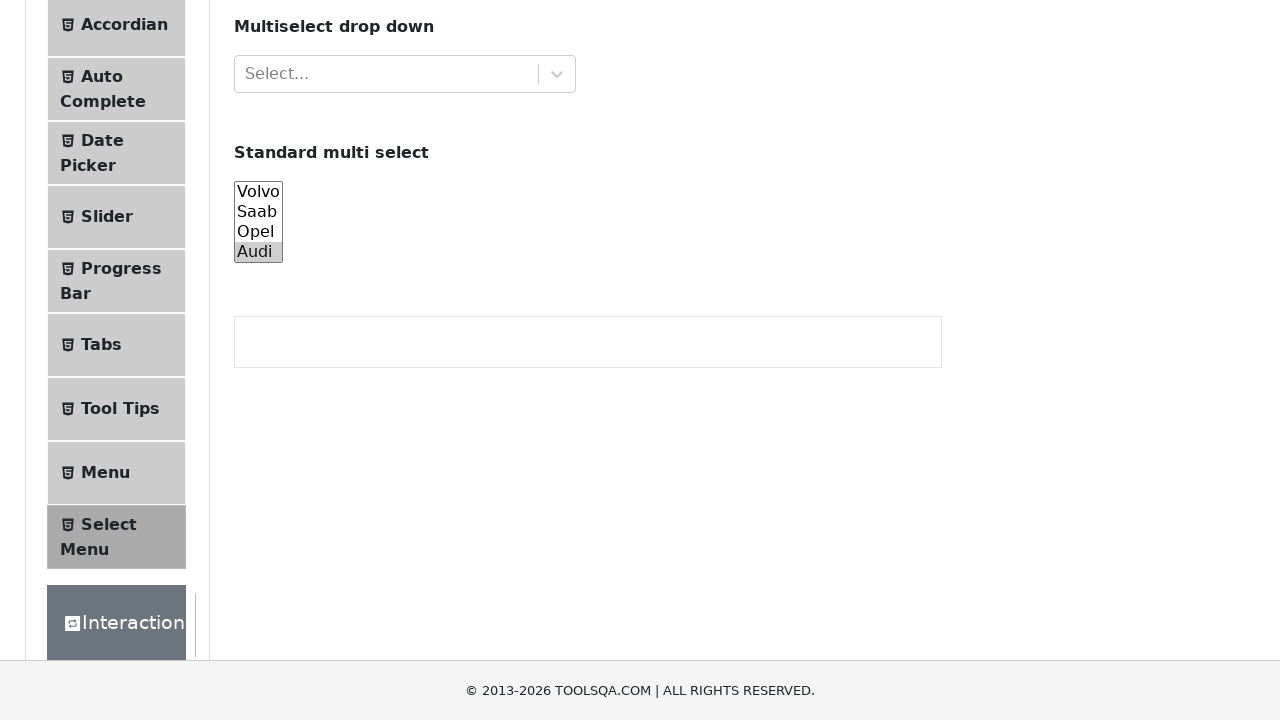

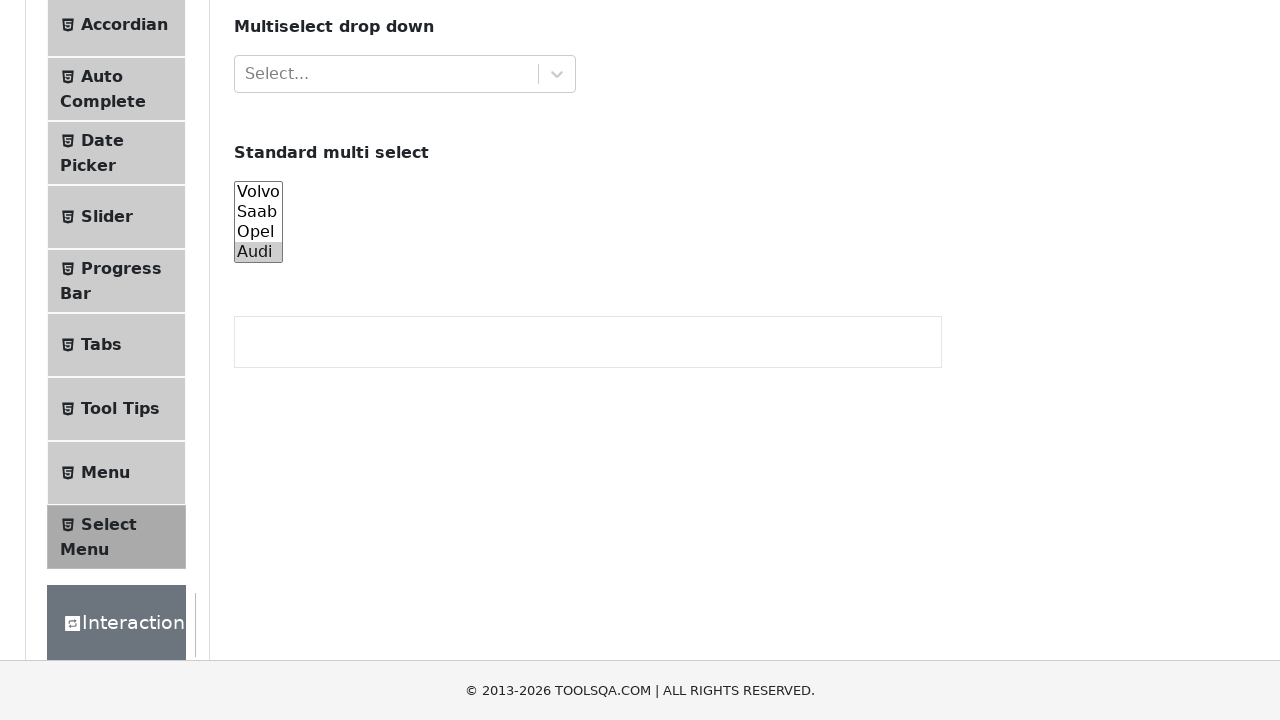